Converts text input to comma-separated format using the delim.co web tool by pasting text, clicking convert button, and retrieving the result

Starting URL: https://delim.co/#

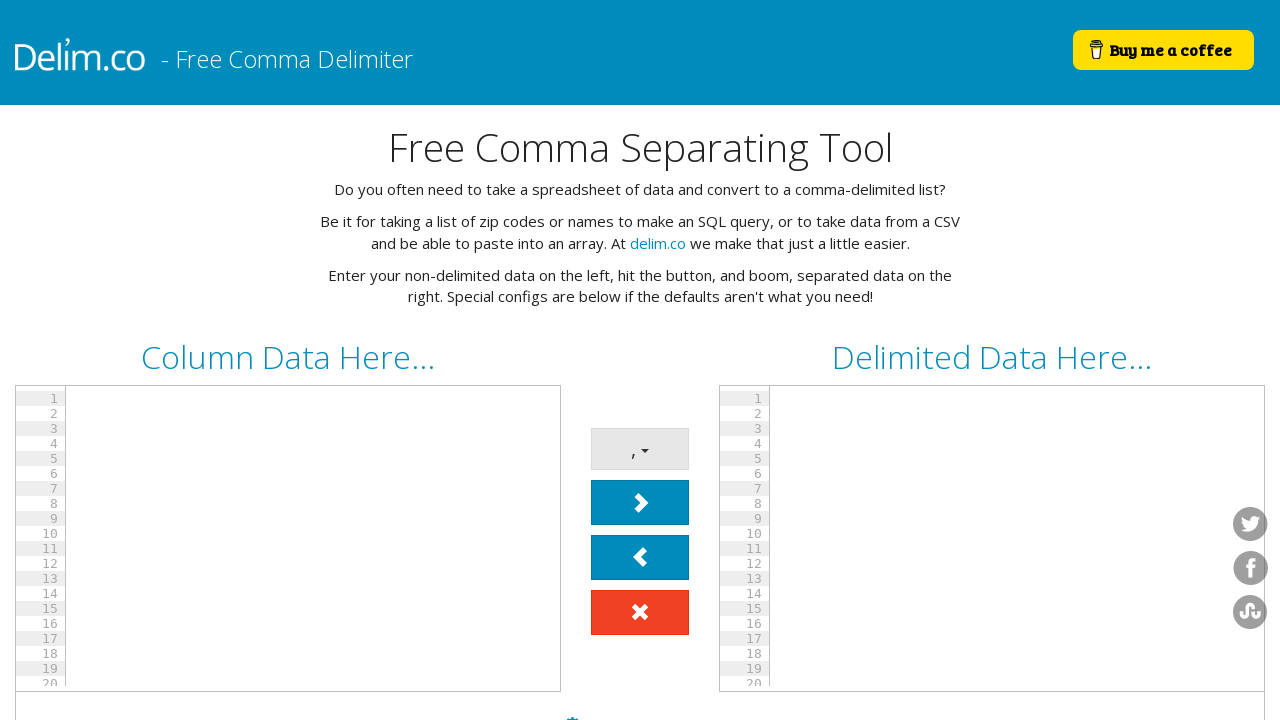

Filled text area with 'sample,test,data,values' on [ng-model='settings.docsv_string']
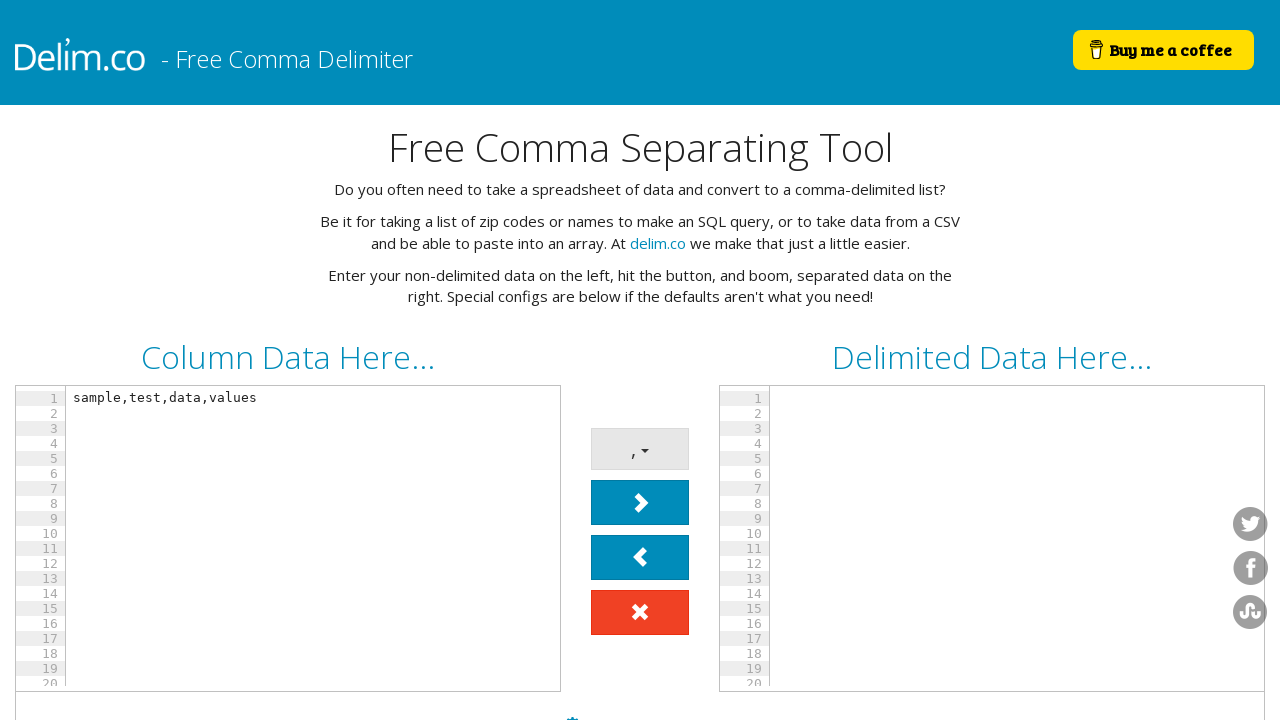

Clicked convert button to format text at (640, 502) on [ng-click='addCommas(settings)']
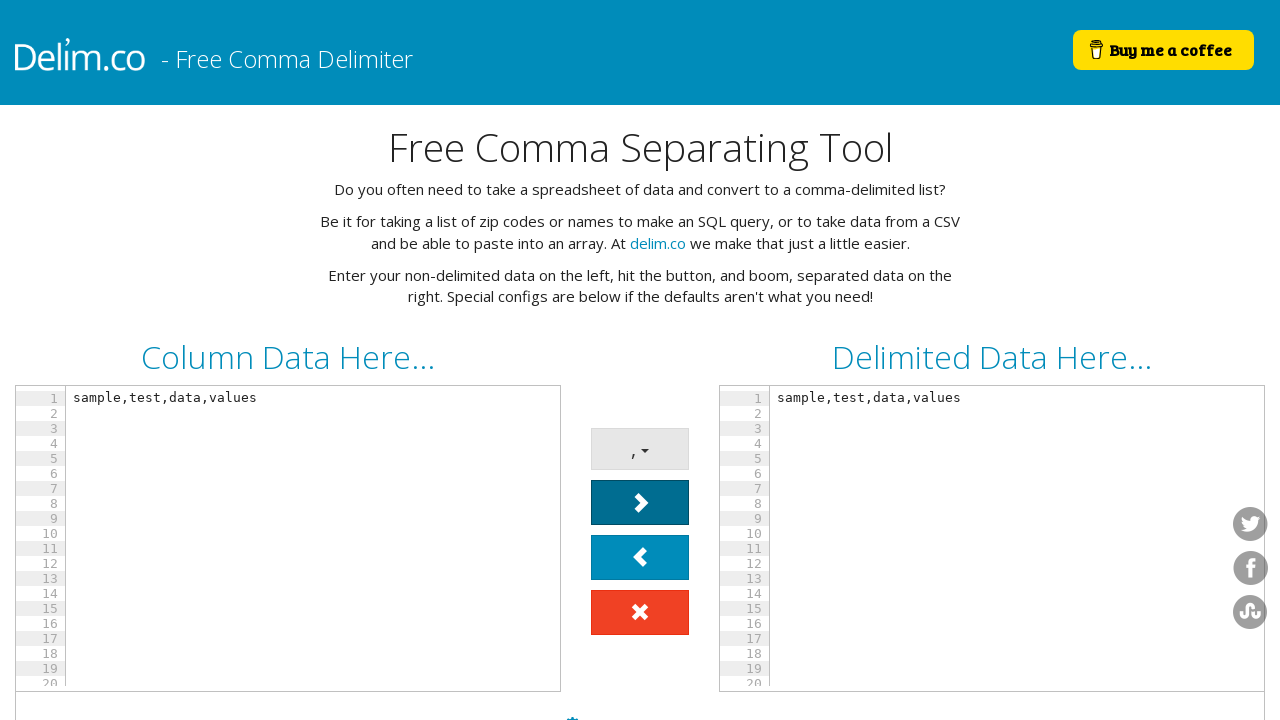

Conversion result element appeared
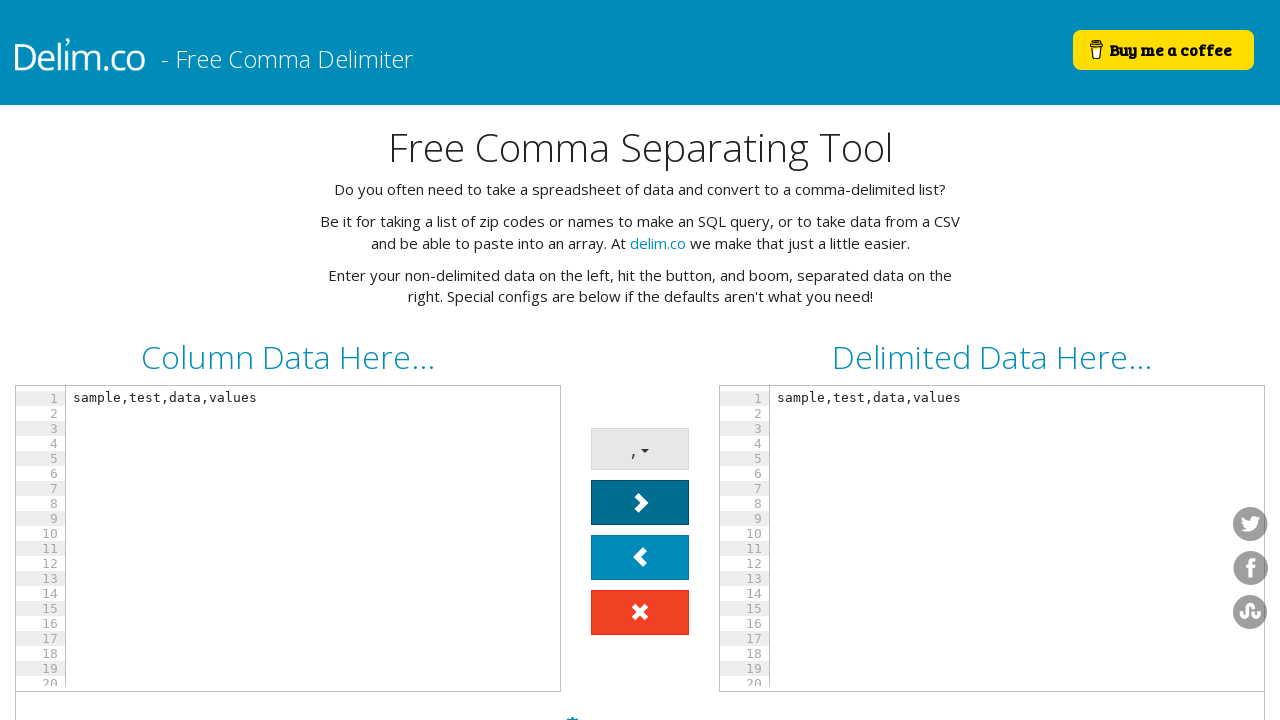

Located result element
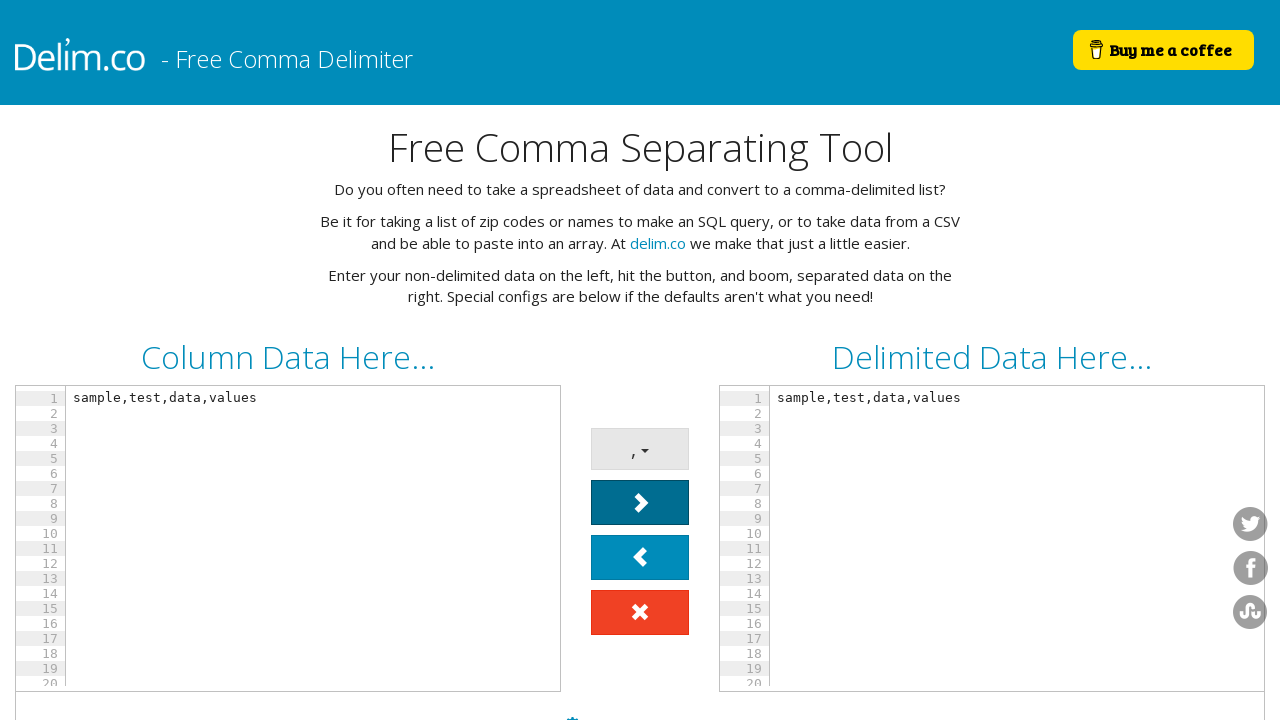

Retrieved converted text from result element
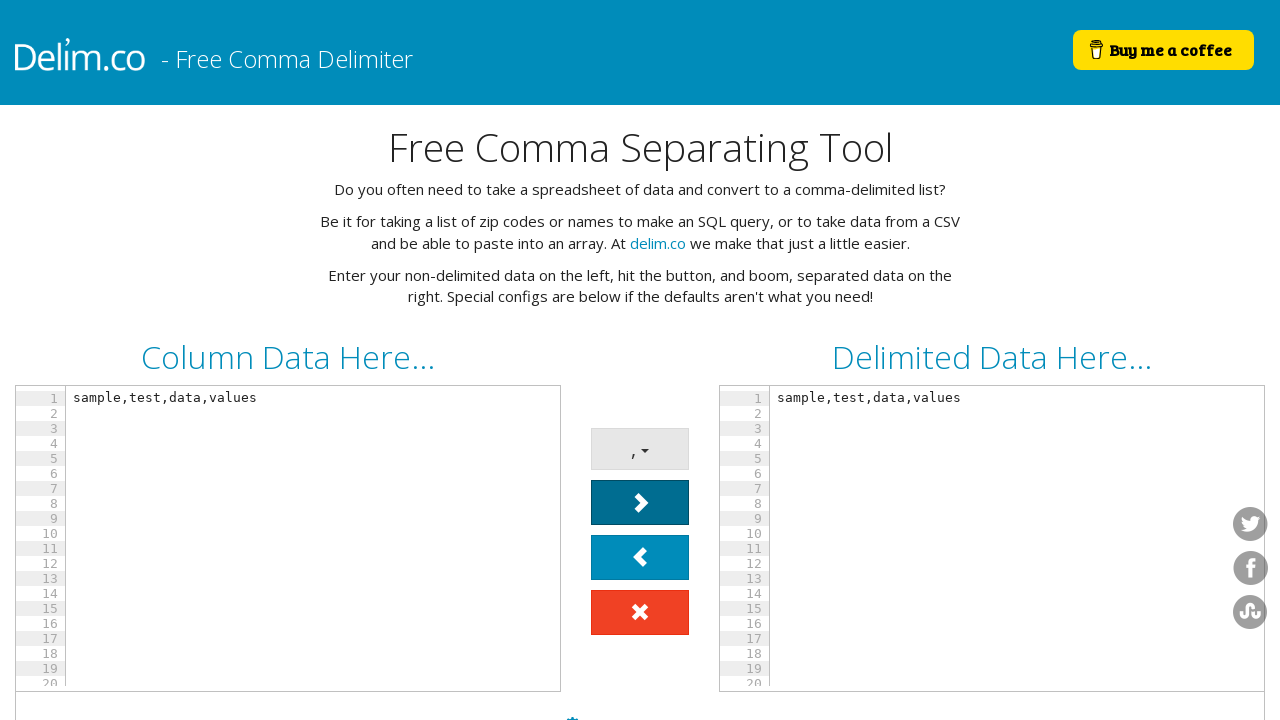

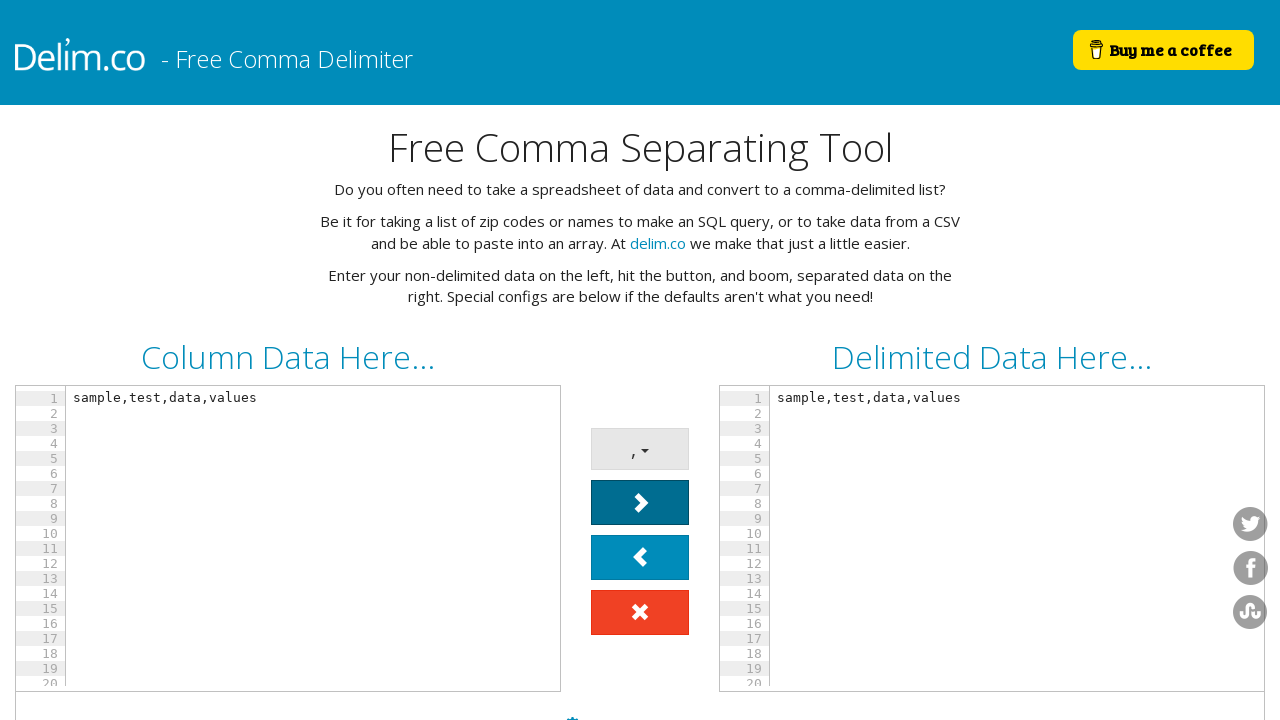